Tests table 2 (with semantic class attributes) sorting on the "Due" column in ascending order using more readable class-based selectors.

Starting URL: http://the-internet.herokuapp.com/tables

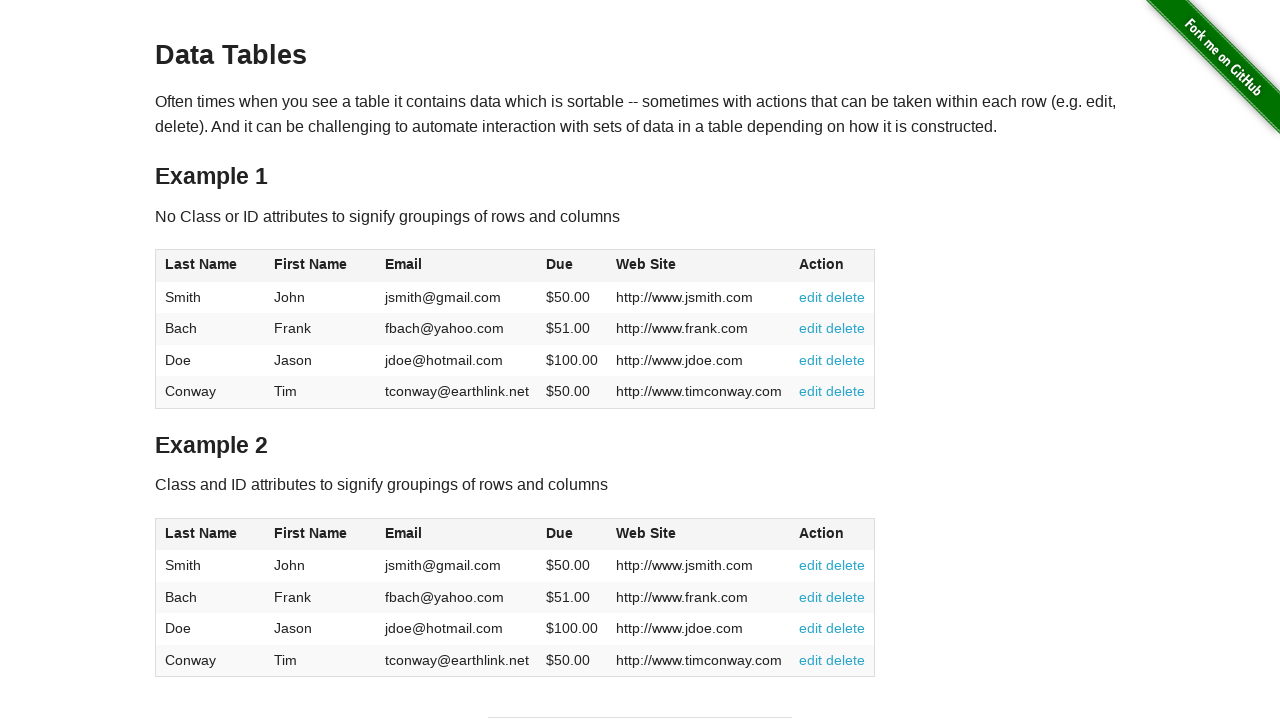

Clicked the Due column header in table 2 to sort at (560, 533) on #table2 thead .dues
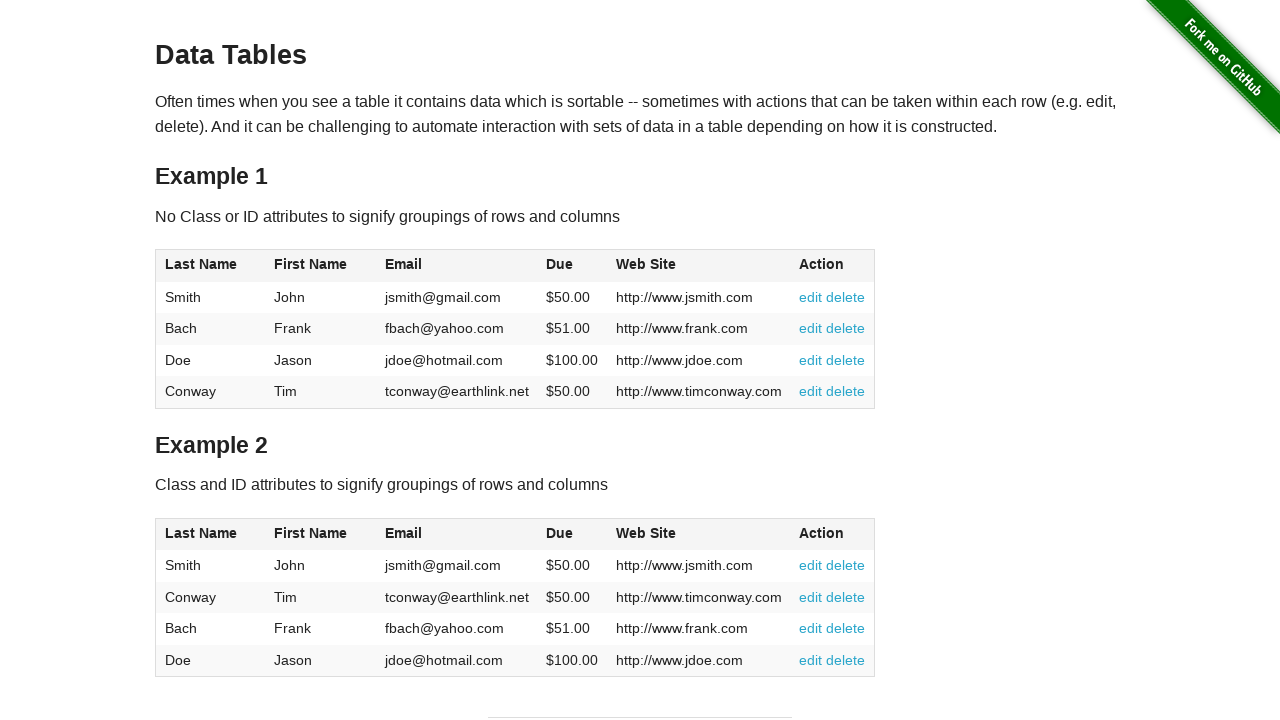

Table 2 body rendered with due values
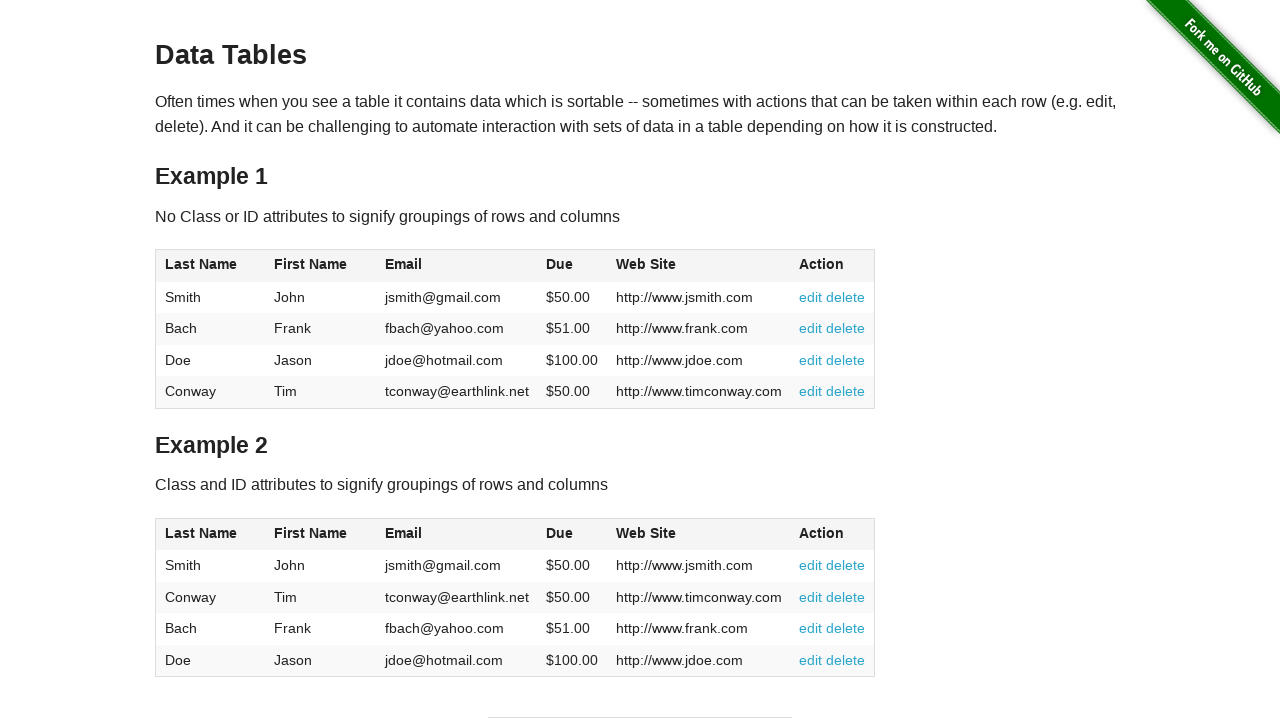

Retrieved all due values from table 2
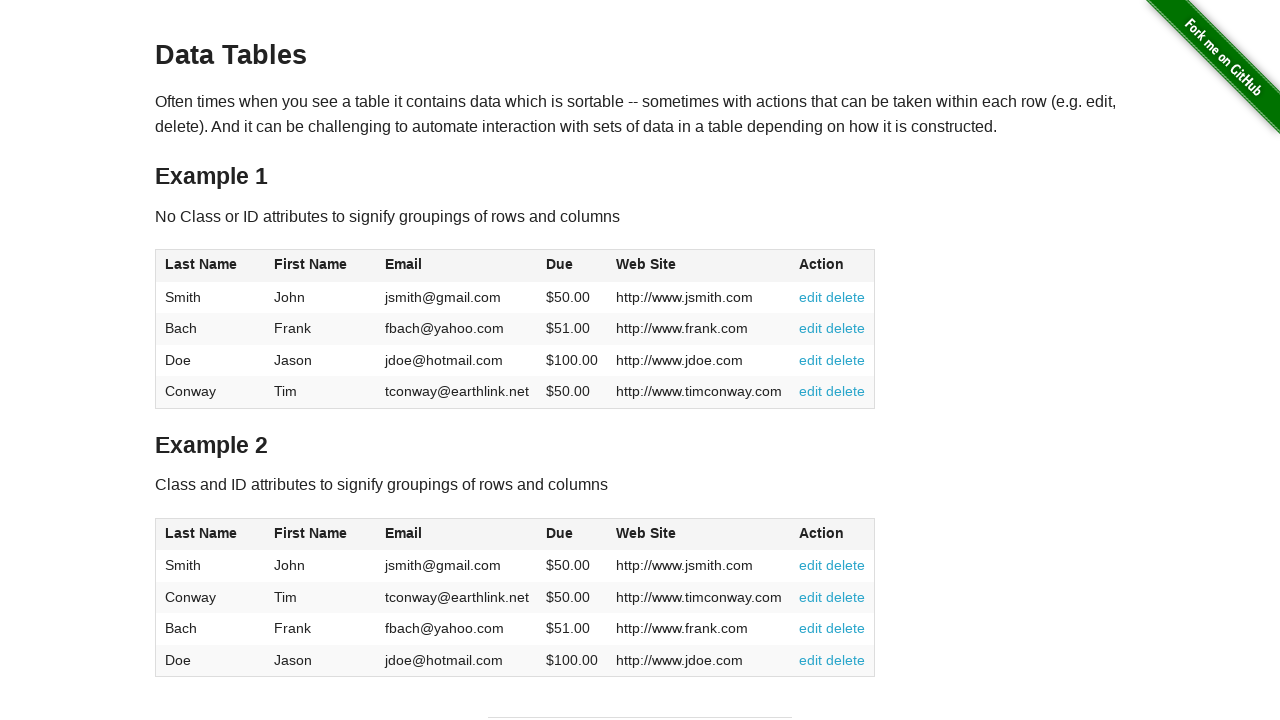

Converted due values to floats for comparison
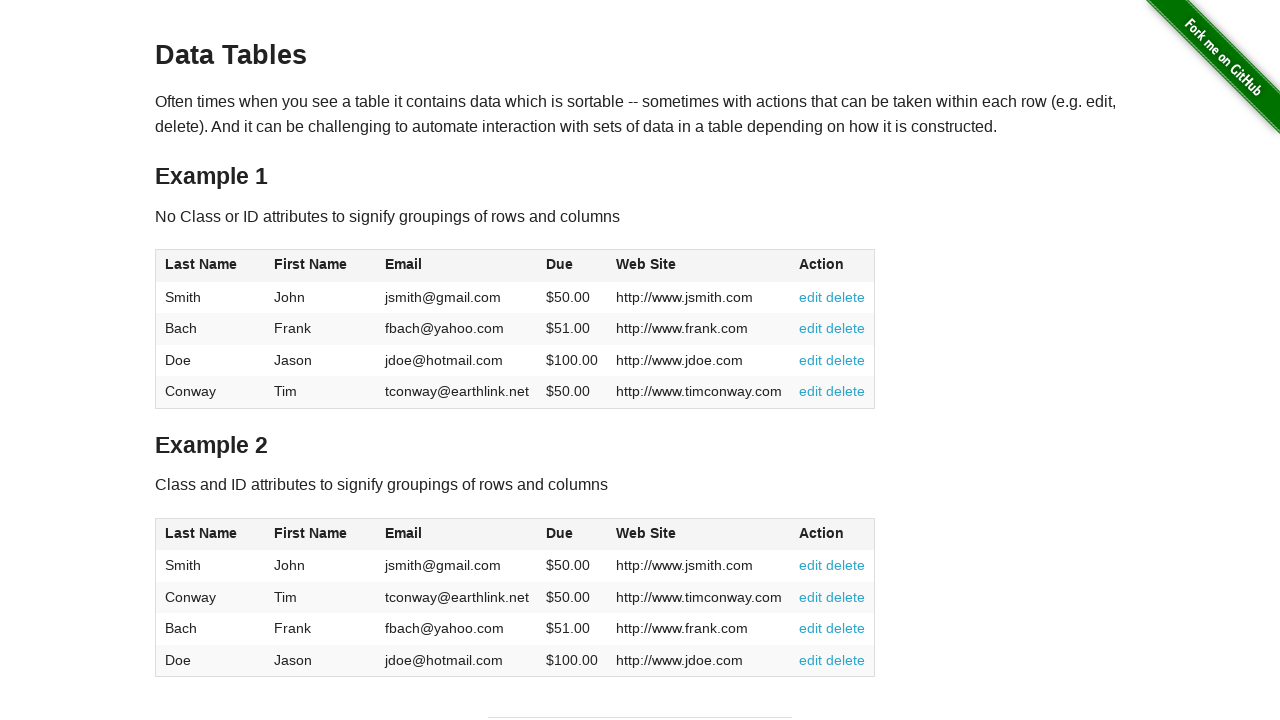

Verified Due column is sorted in ascending order
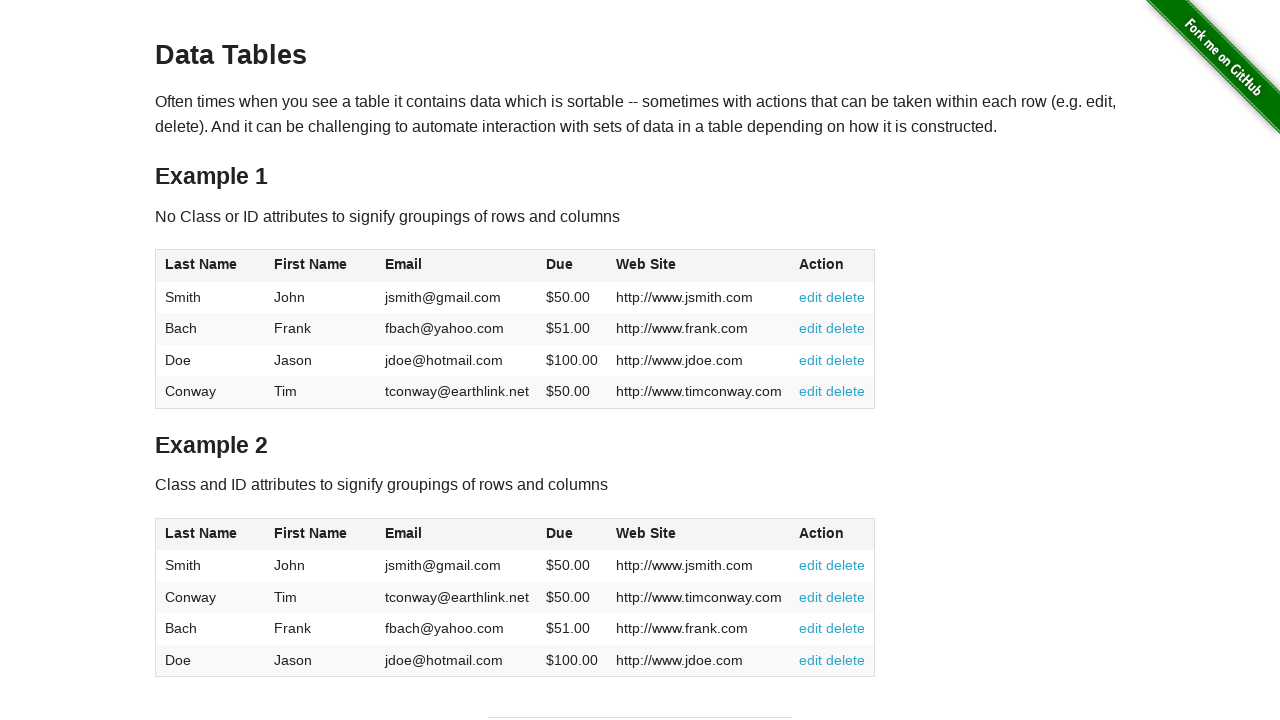

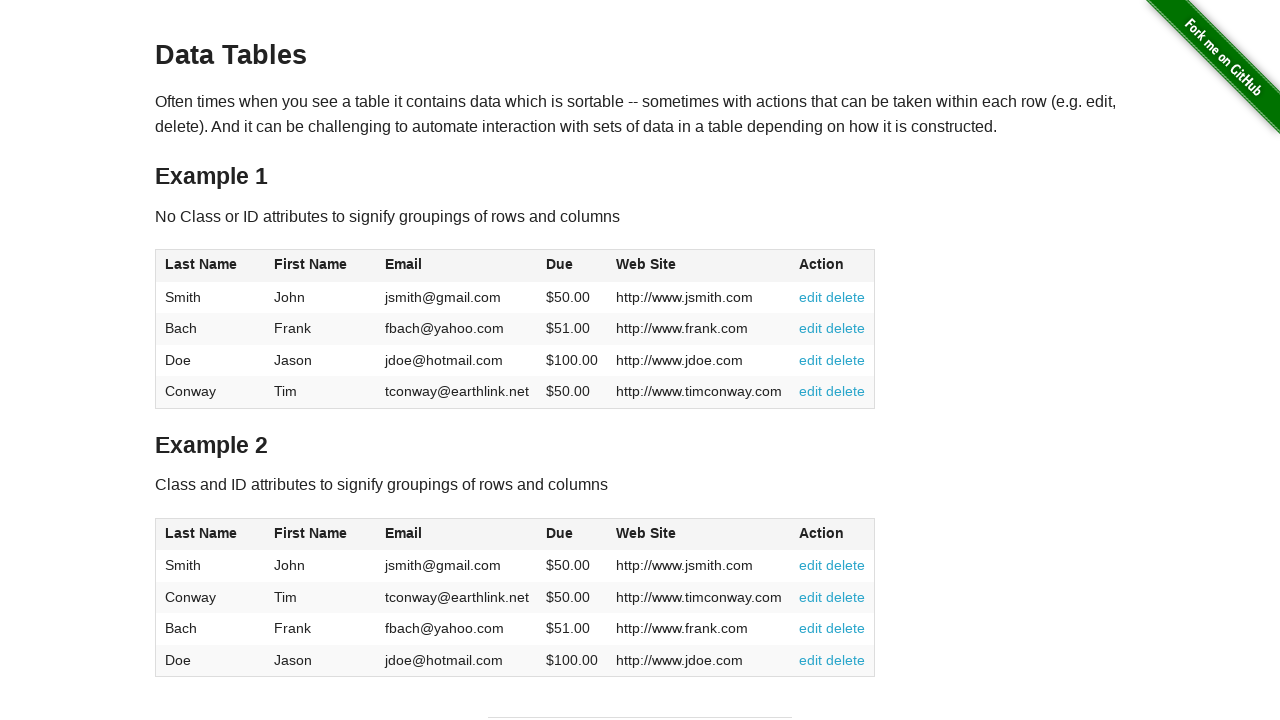